Tests that All filter displays all items regardless of completion status

Starting URL: https://demo.playwright.dev/todomvc

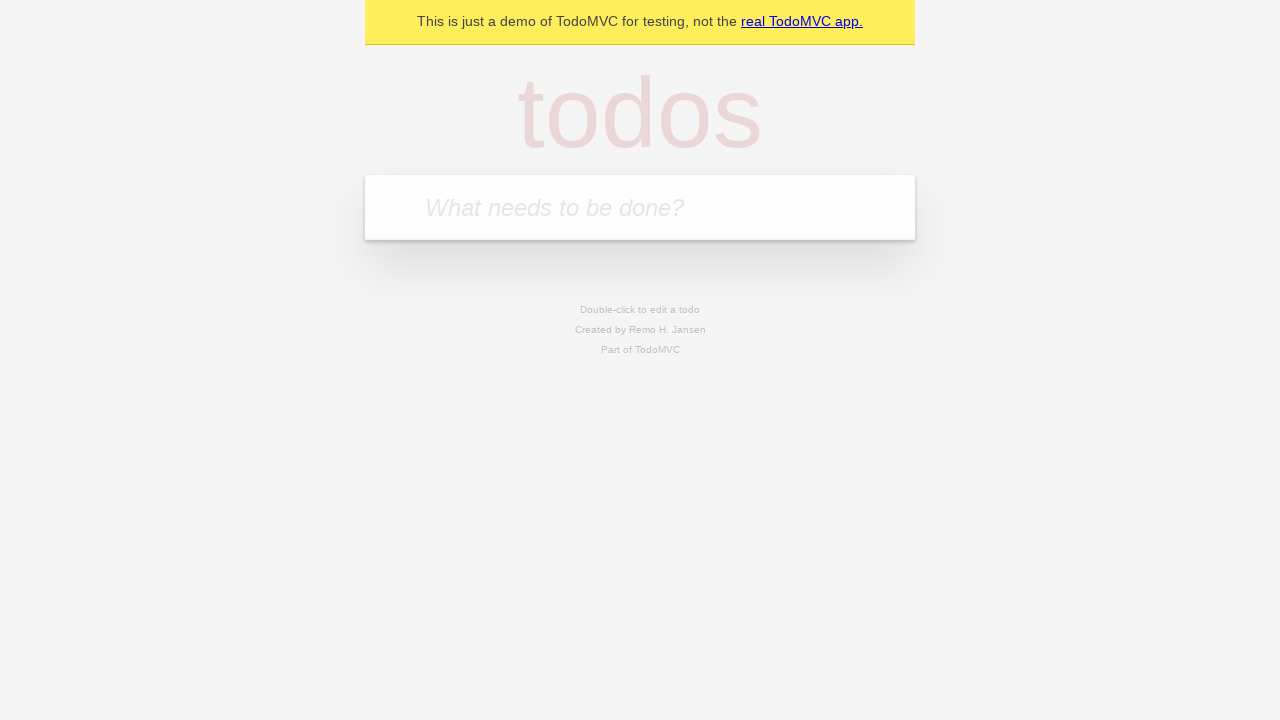

Filled todo input with 'buy some cheese' on internal:attr=[placeholder="What needs to be done?"i]
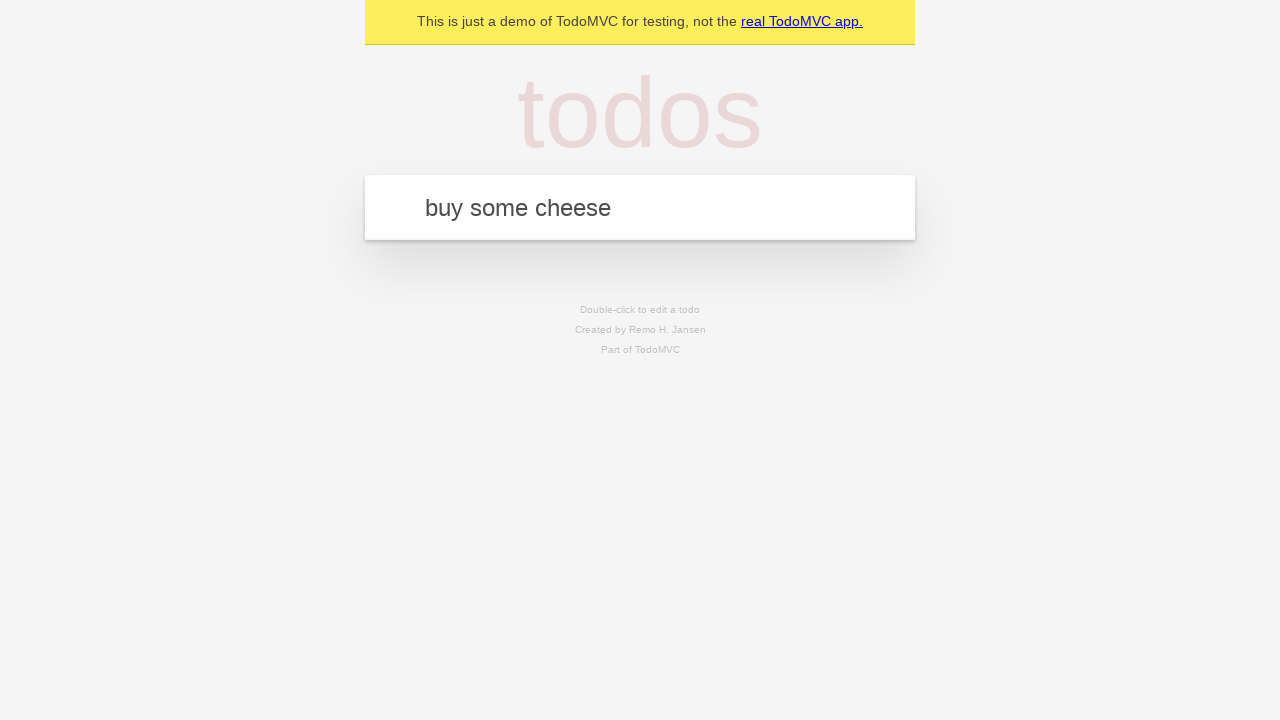

Pressed Enter to add first todo on internal:attr=[placeholder="What needs to be done?"i]
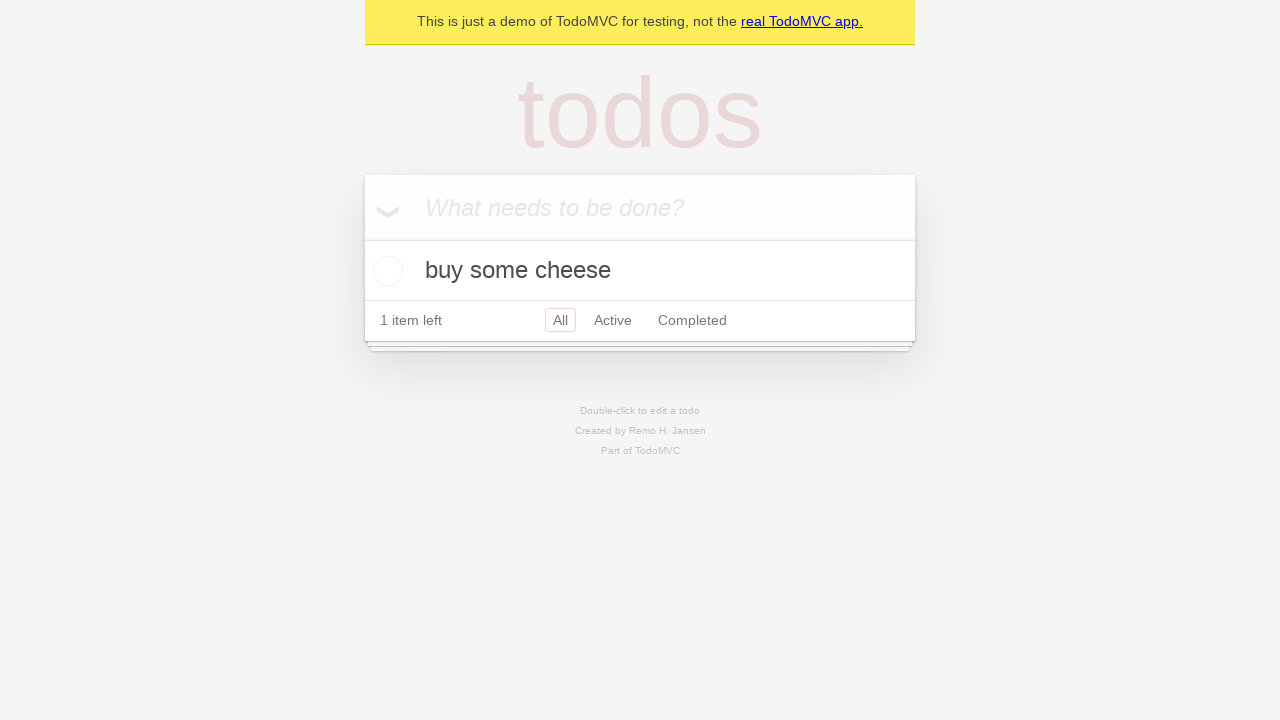

Filled todo input with 'feed the cat' on internal:attr=[placeholder="What needs to be done?"i]
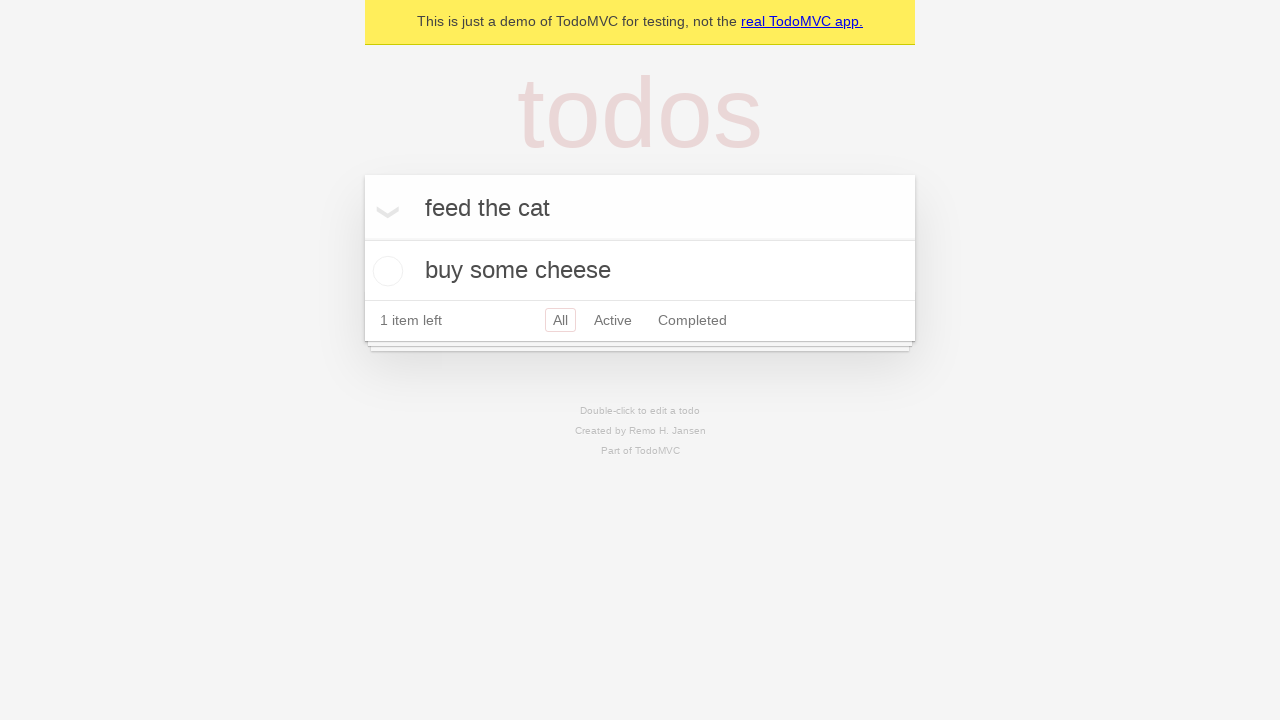

Pressed Enter to add second todo on internal:attr=[placeholder="What needs to be done?"i]
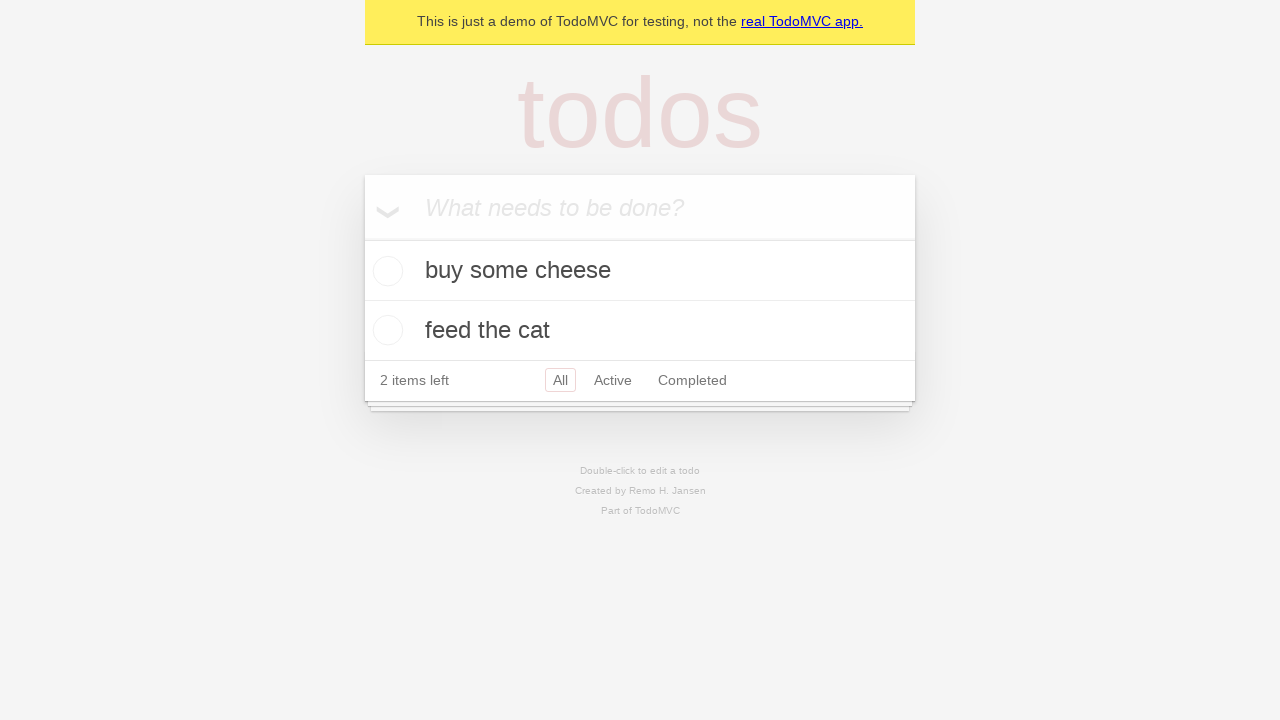

Filled todo input with 'book a doctors appointment' on internal:attr=[placeholder="What needs to be done?"i]
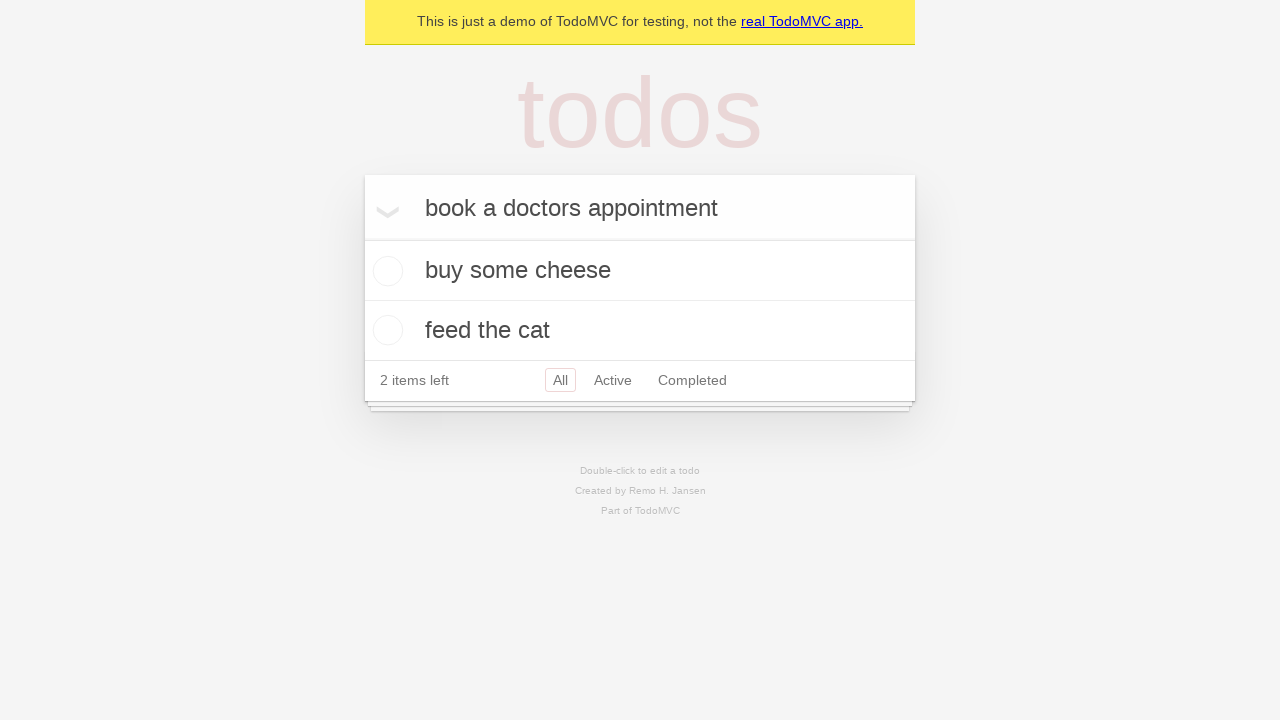

Pressed Enter to add third todo on internal:attr=[placeholder="What needs to be done?"i]
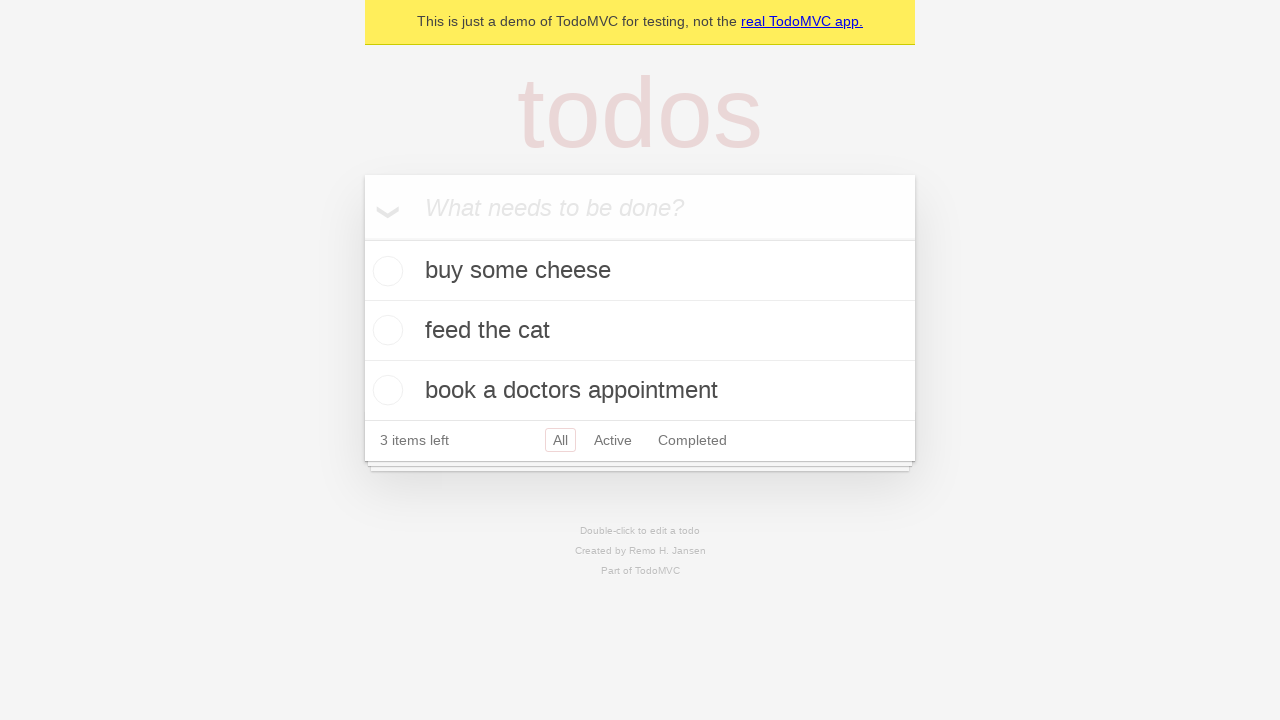

Checked the second todo item at (385, 330) on internal:testid=[data-testid="todo-item"s] >> nth=1 >> internal:role=checkbox
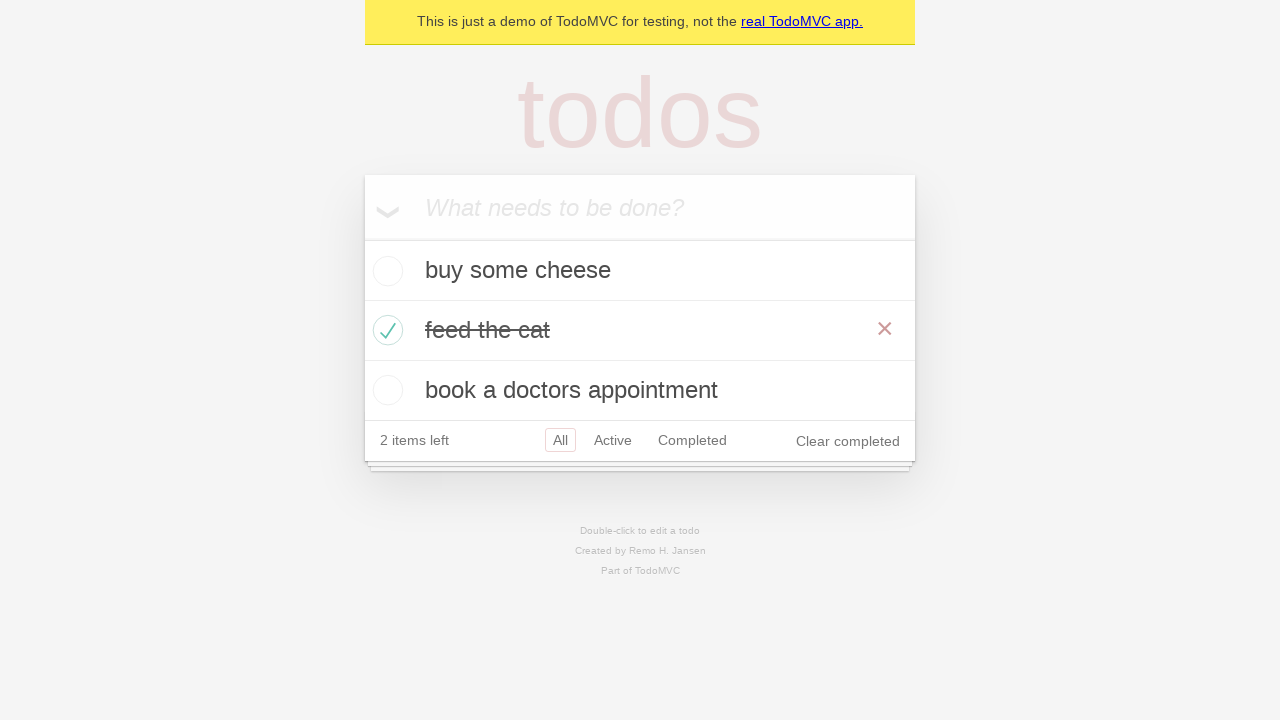

Clicked Active filter at (613, 440) on internal:role=link[name="Active"i]
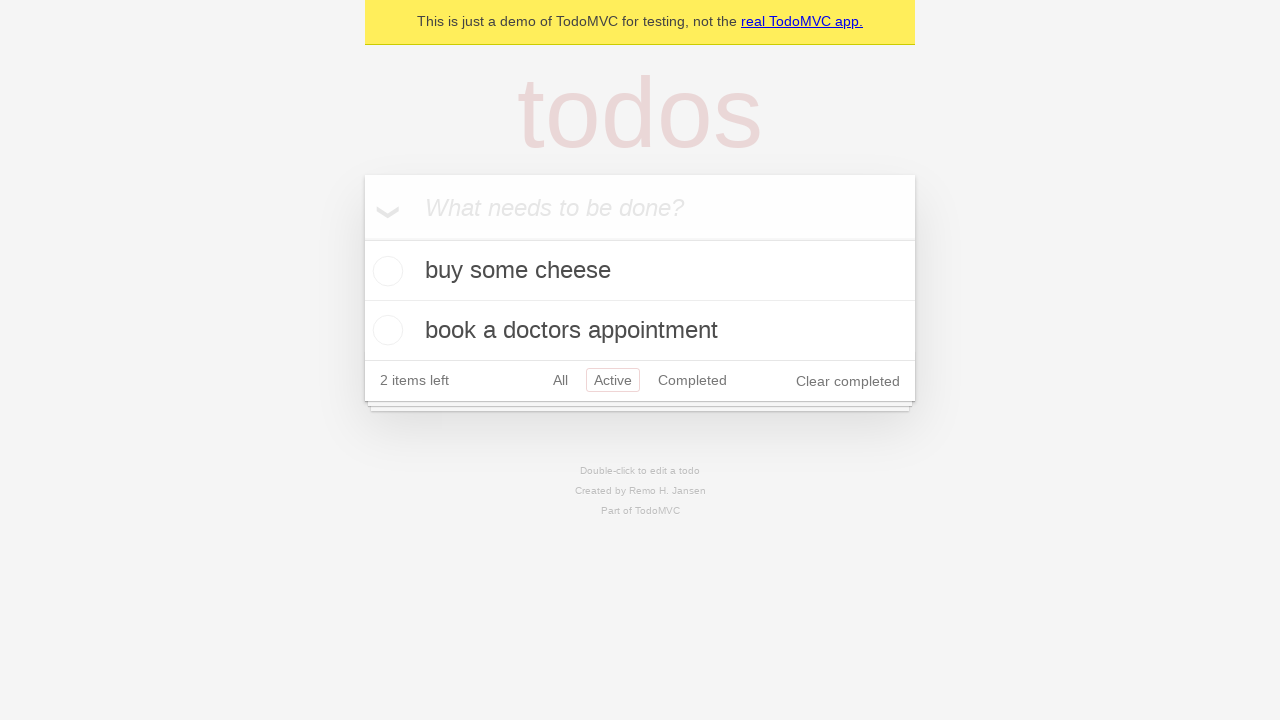

Clicked Completed filter at (692, 380) on internal:role=link[name="Completed"i]
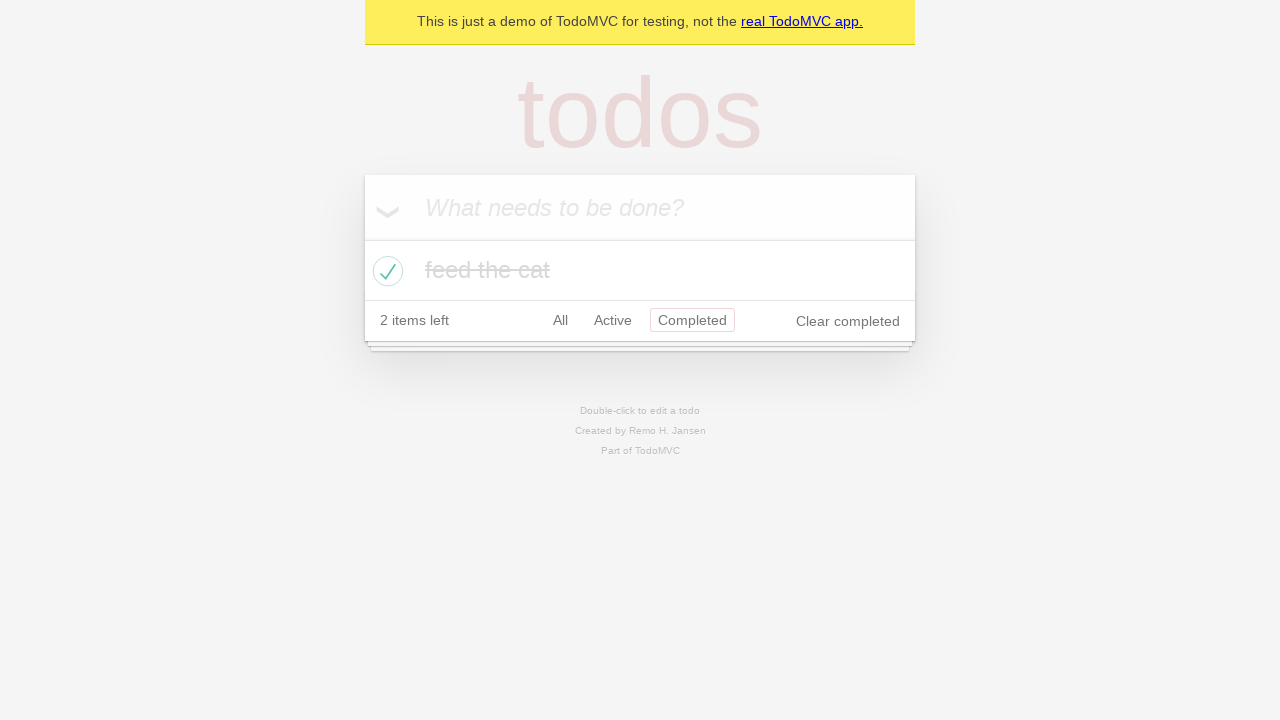

Clicked All filter to display all items at (560, 320) on internal:role=link[name="All"i]
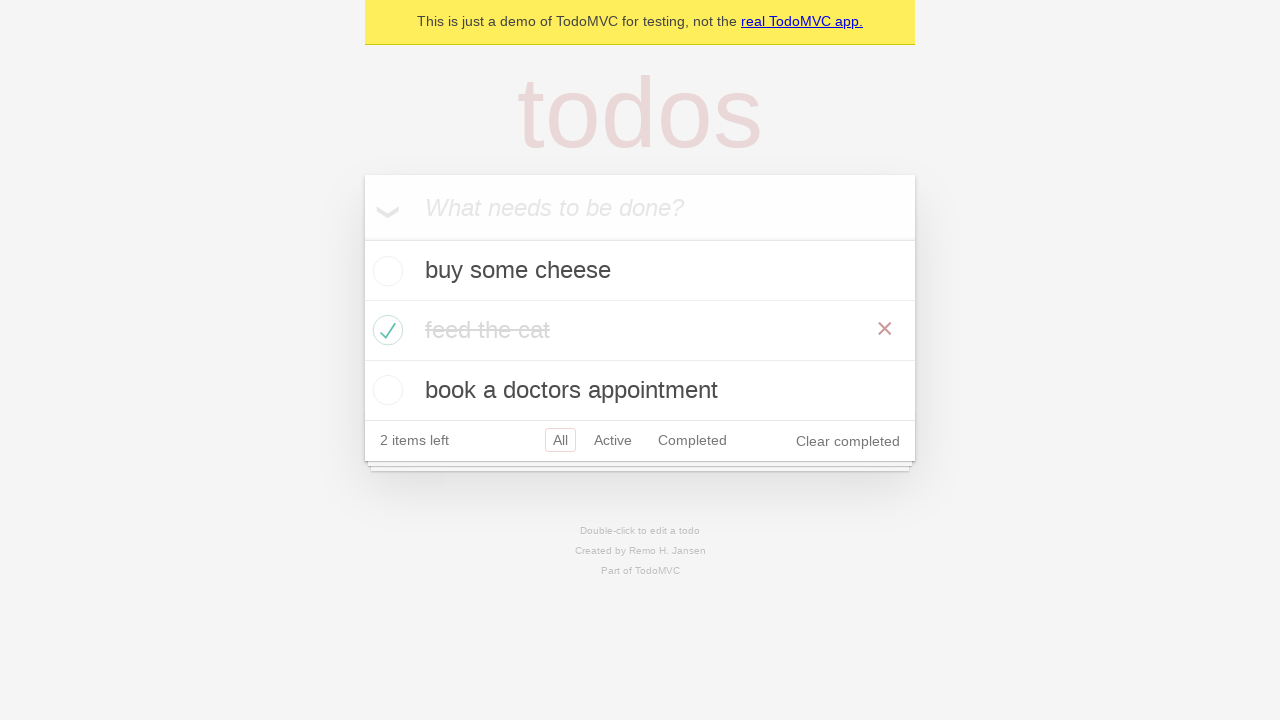

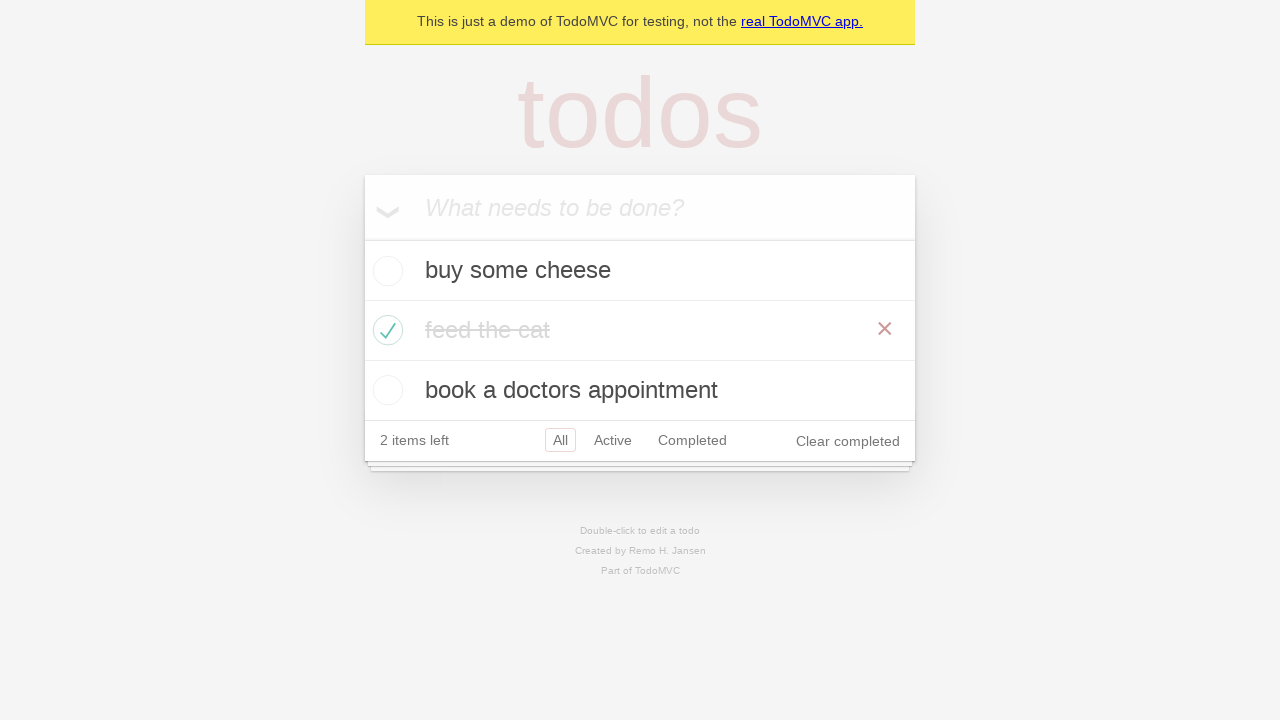